Tests dynamic loading page by clicking start button and verifying that the loading indicator appears followed by the "Hello World!" text.

Starting URL: https://automationfc.github.io/dynamic-loading/

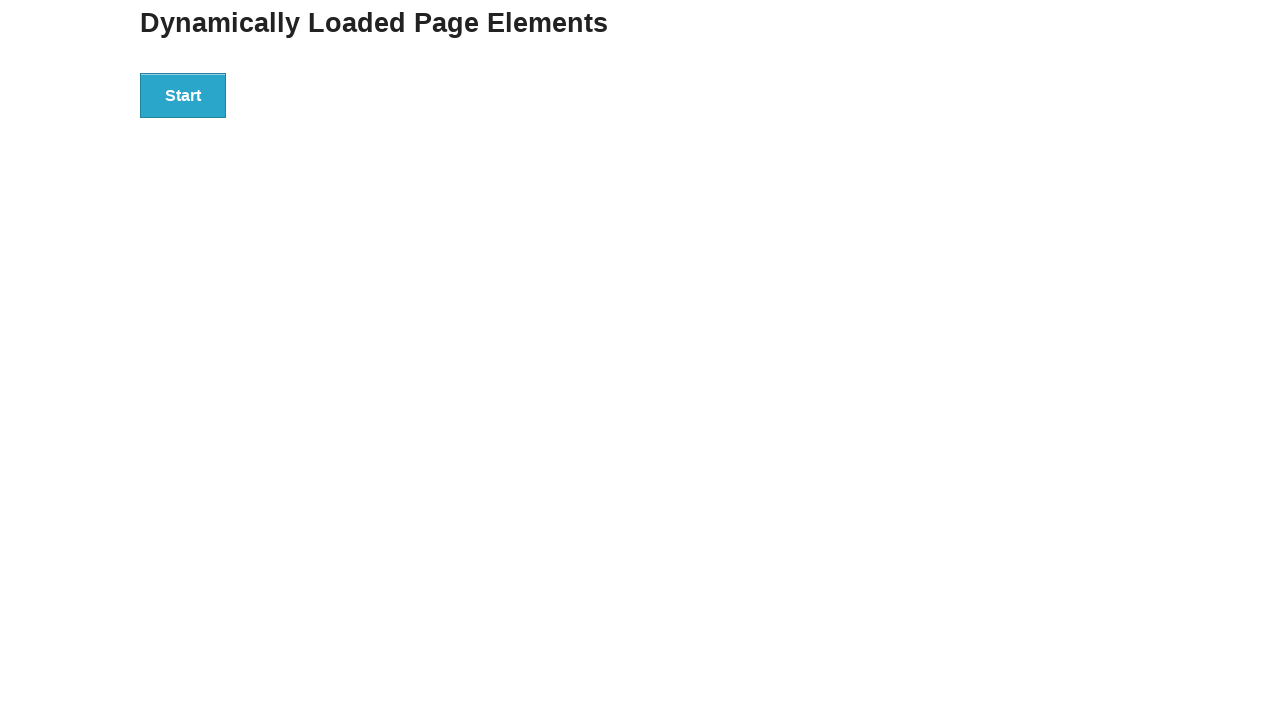

Navigated to dynamic loading page
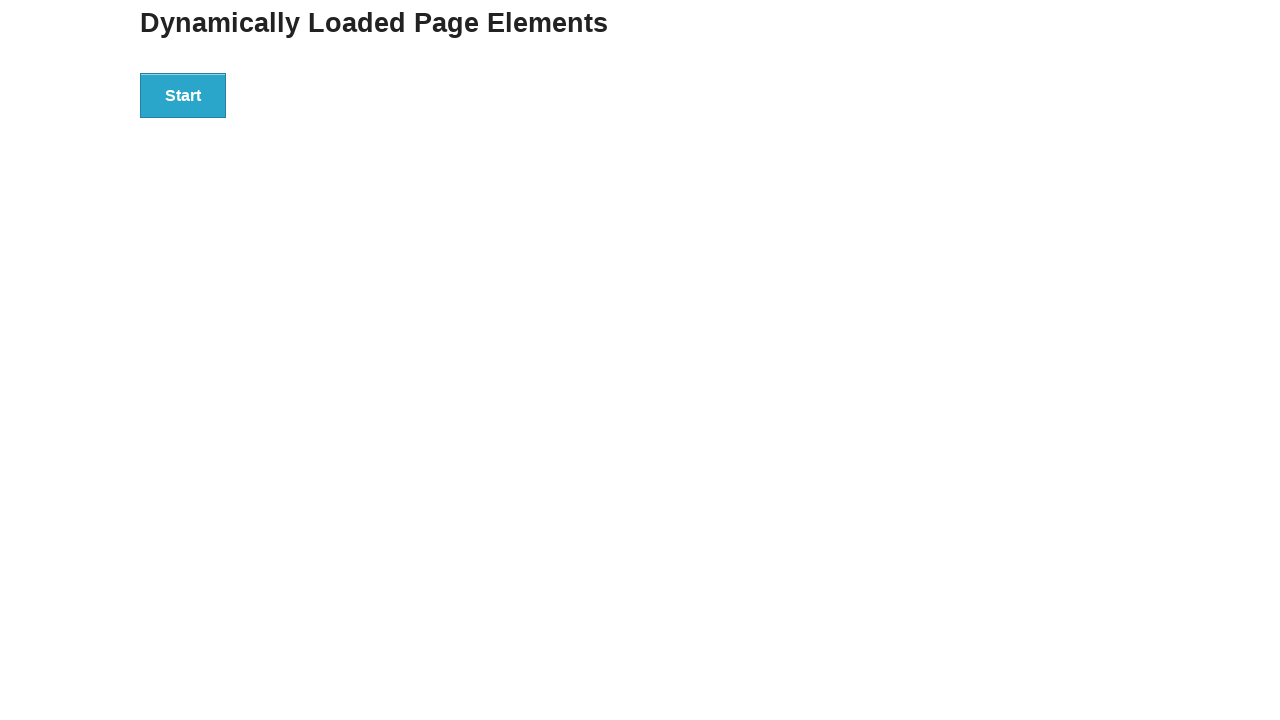

Clicked start button at (183, 95) on div#start > button
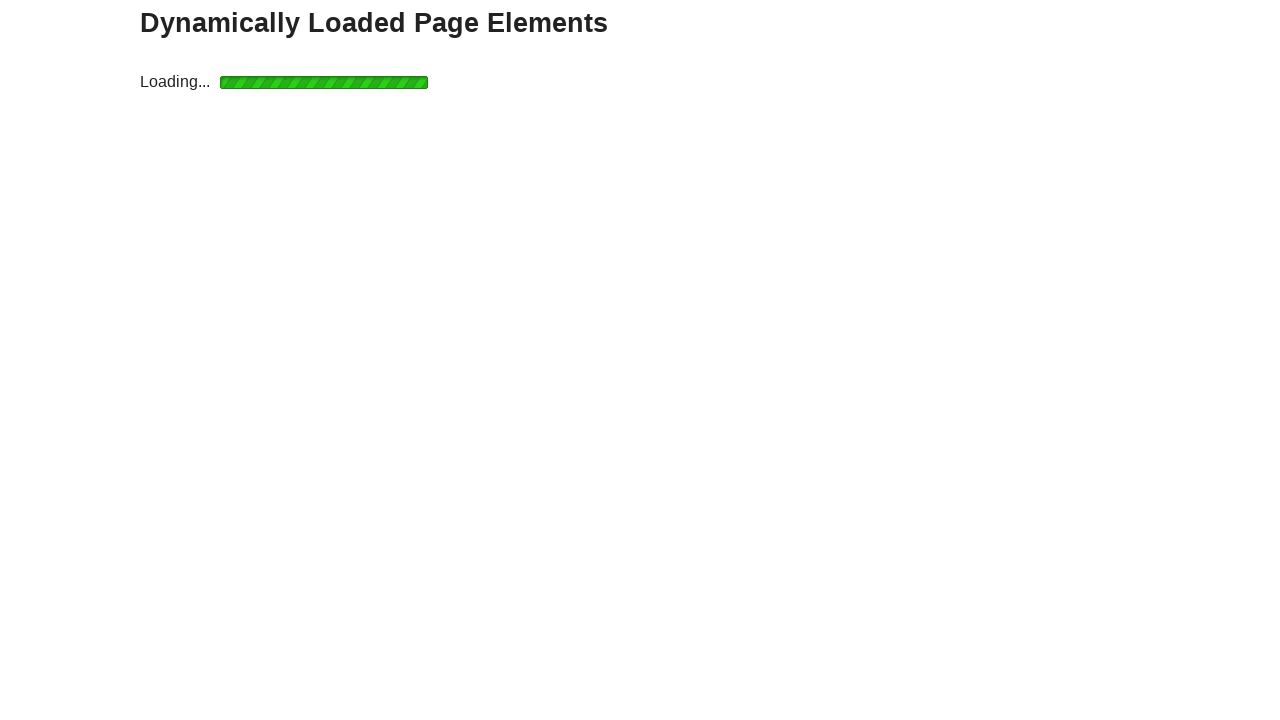

Loading indicator appeared
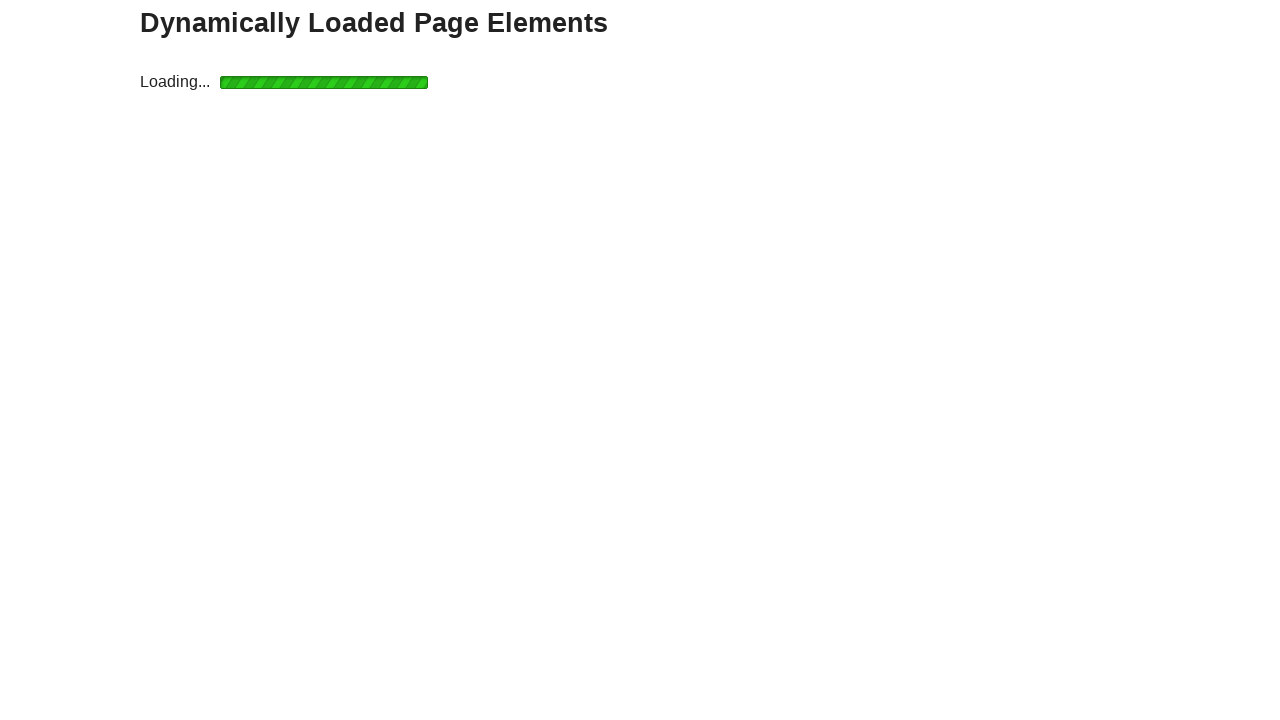

Final text element loaded
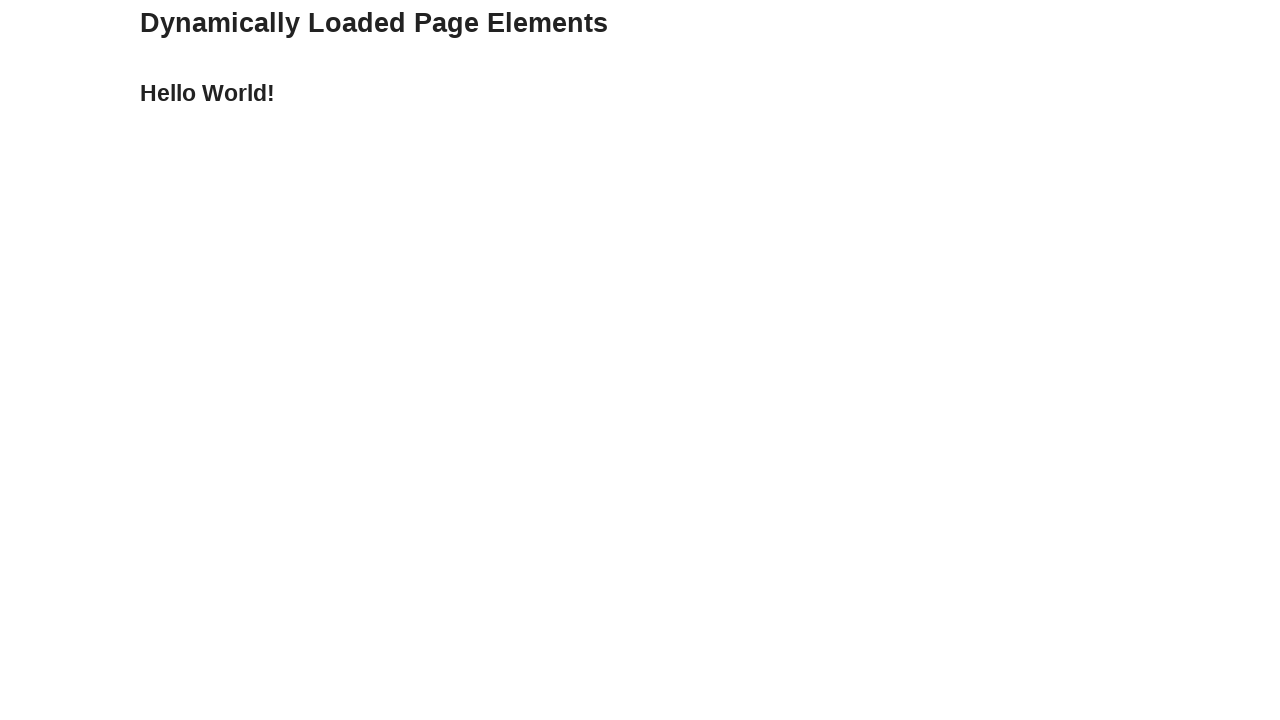

Verified 'Hello World!' text is displayed
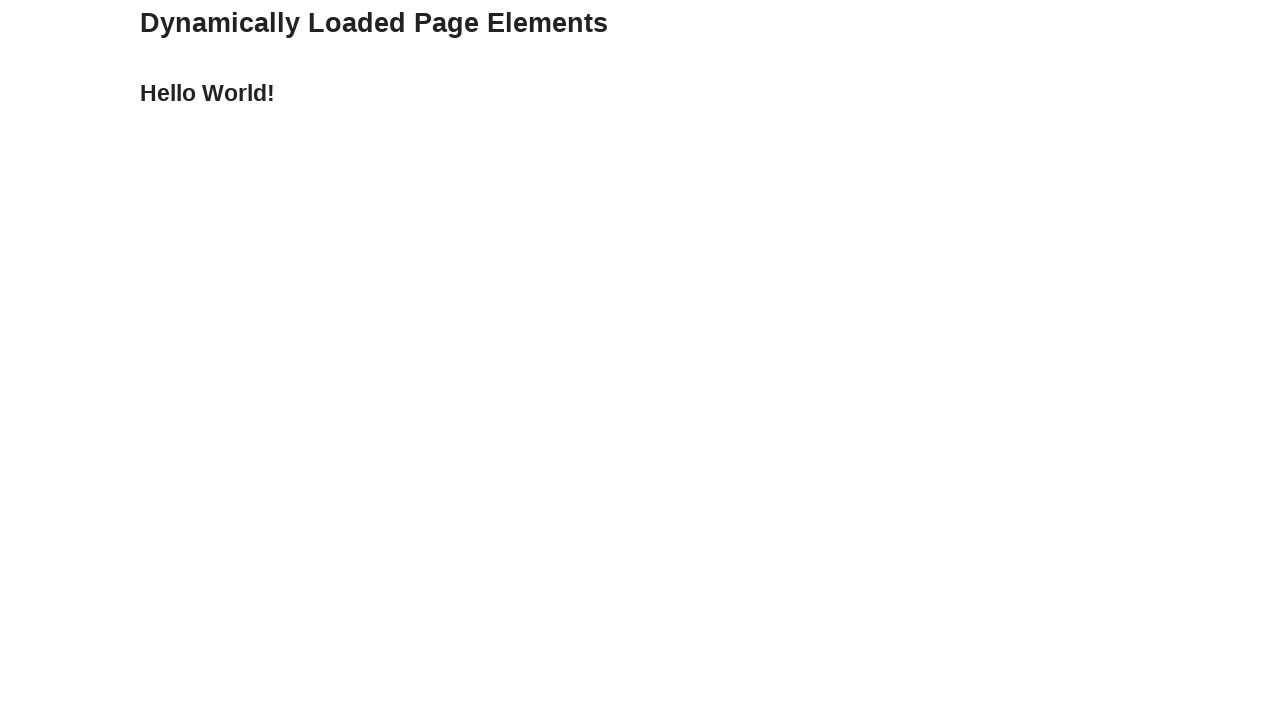

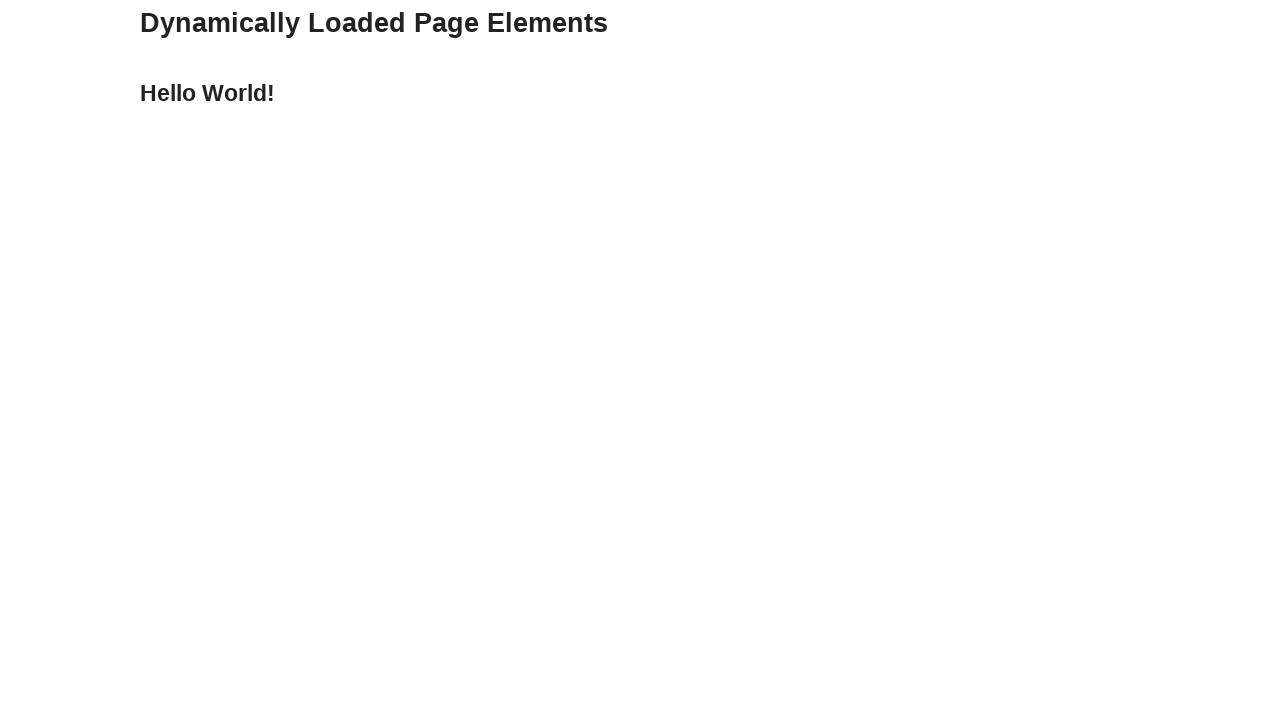